Tests keyboard input functionality by clicking on a name field, entering a name, and clicking a button

Starting URL: https://formy-project.herokuapp.com/keypress

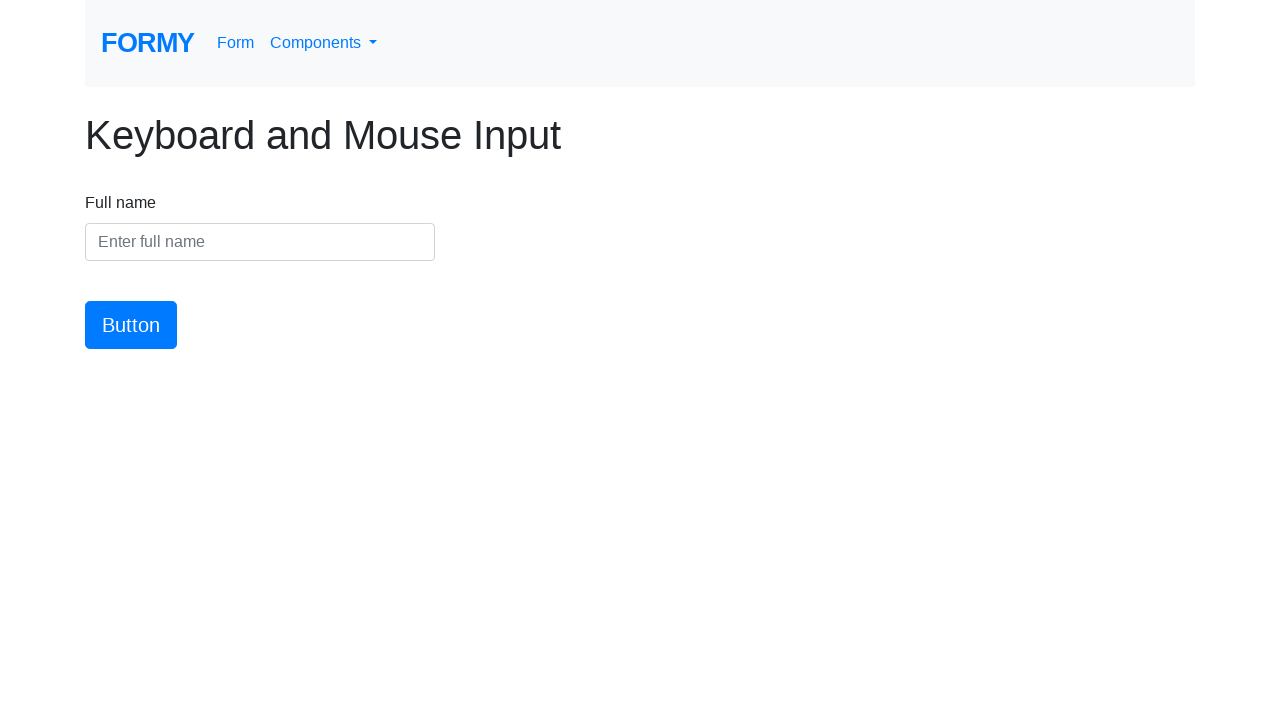

Clicked on the name input field at (260, 242) on #name
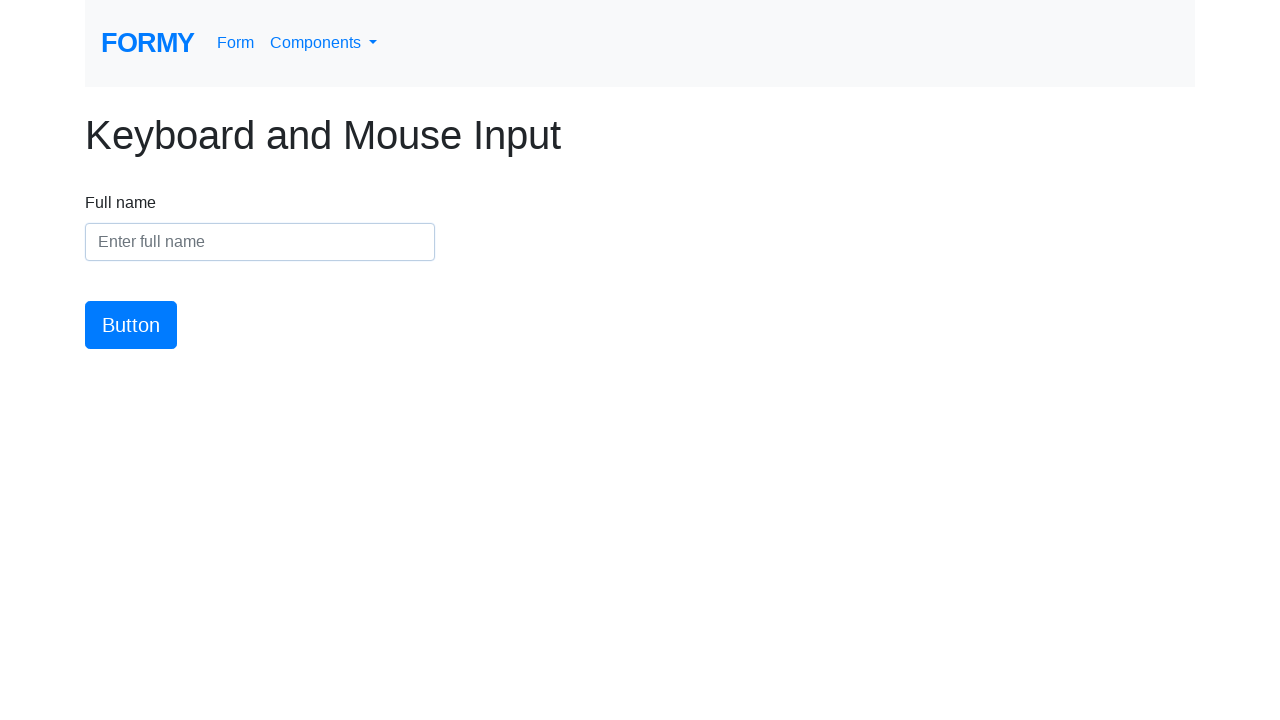

Entered 'Bhavya Singh' into the name field on #name
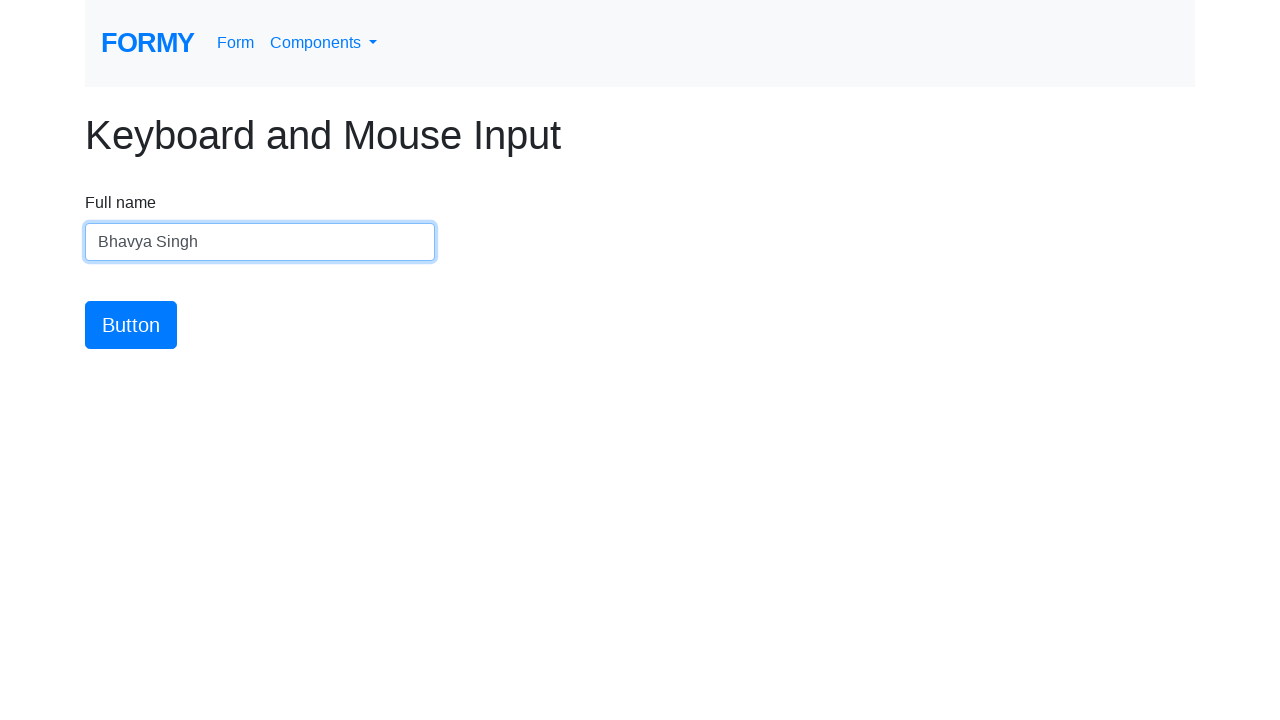

Clicked the submit button at (131, 325) on #button
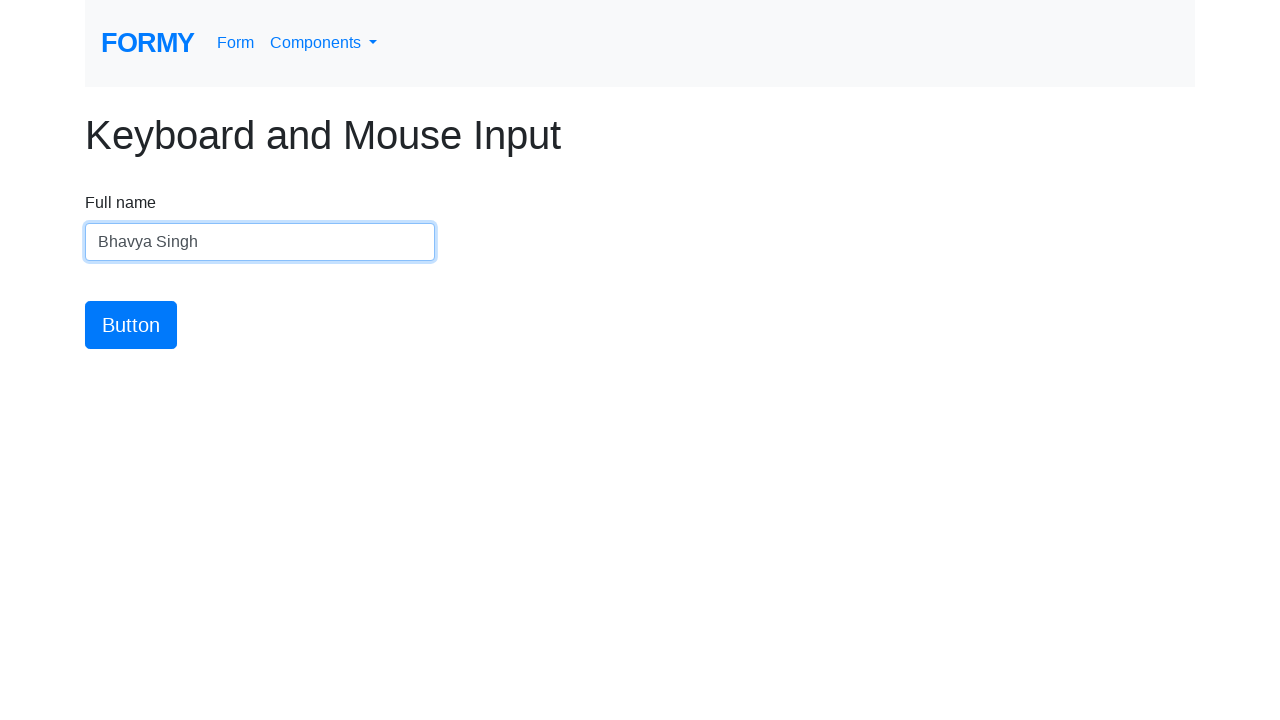

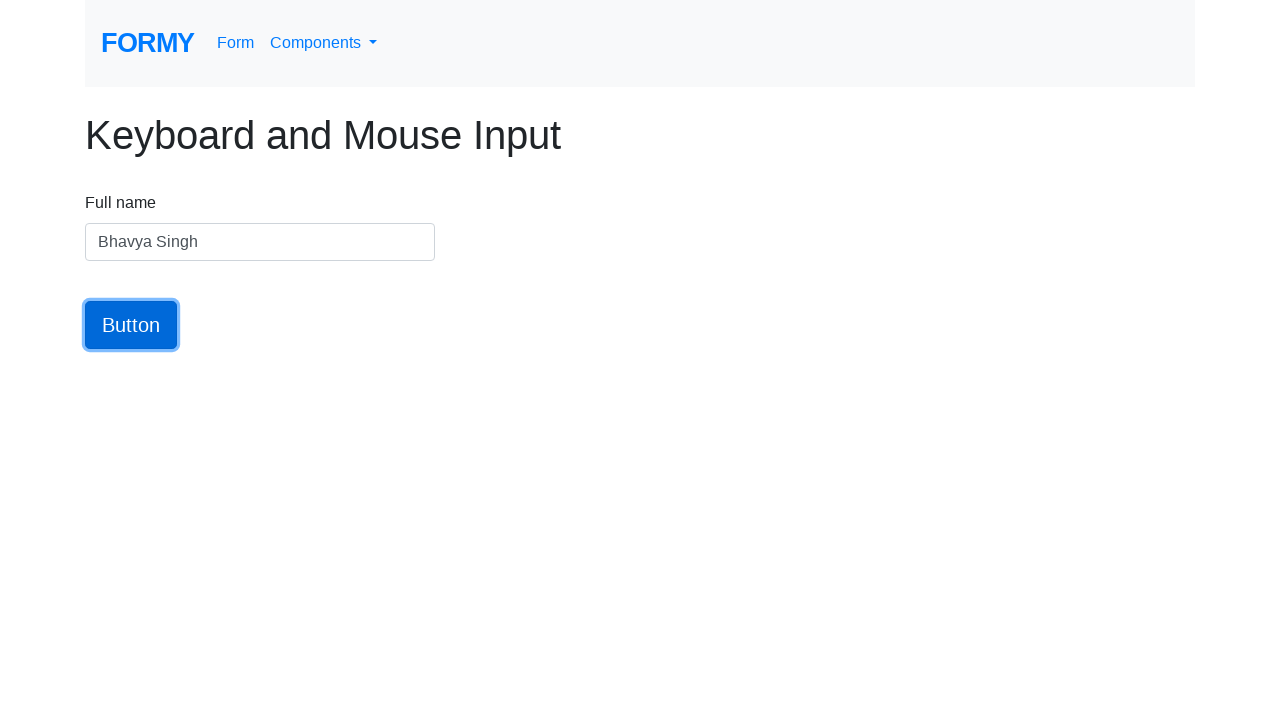